Verifies the OrangeHRM page loads correctly by checking the page title and confirming an image element exists on the page

Starting URL: http://alchemy.hguy.co/orangehrm

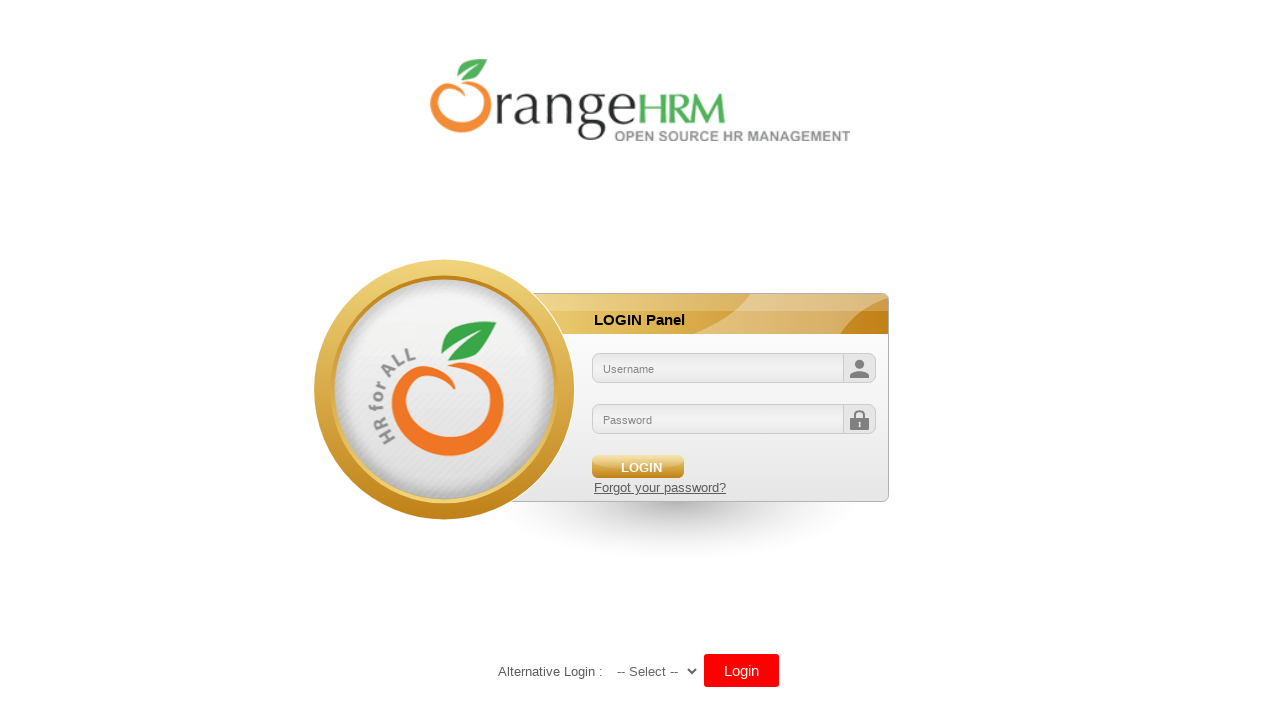

Verified page title is 'OrangeHRM'
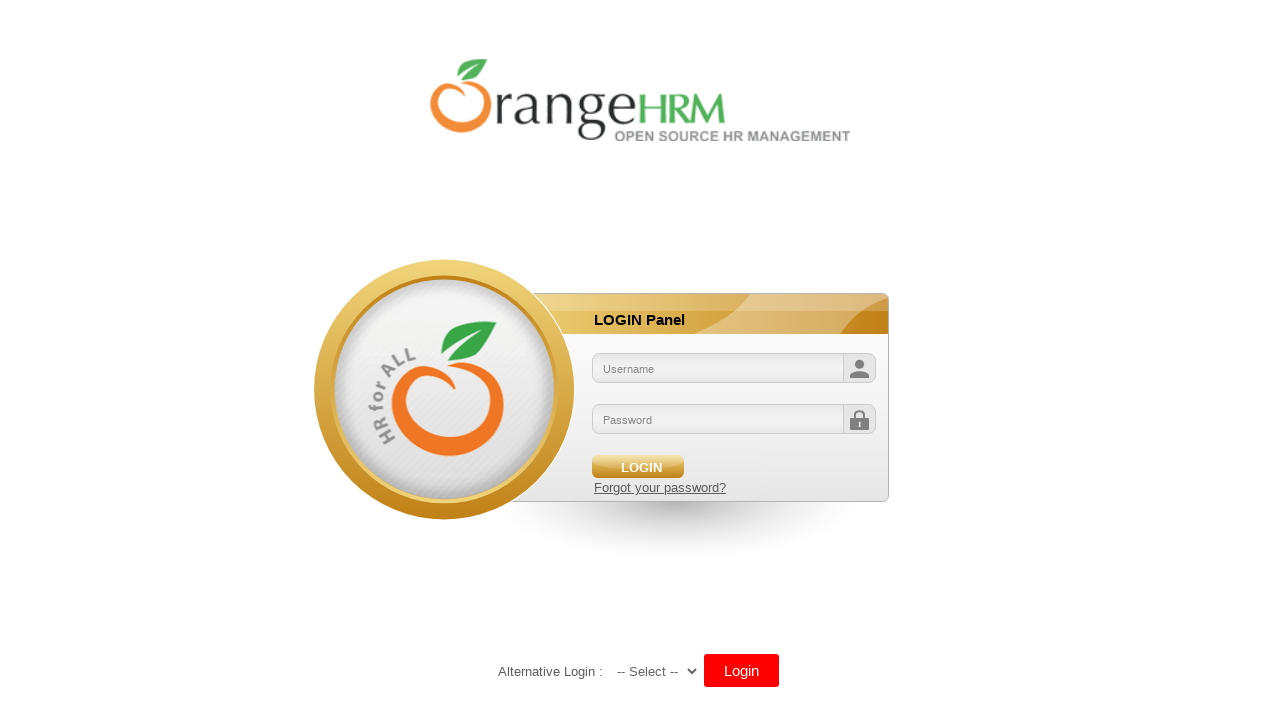

Retrieved image src attribute: /orangehrm/symfony/web/webres_5d69118beeec64.10301452/themes/default/images/login/logo.png
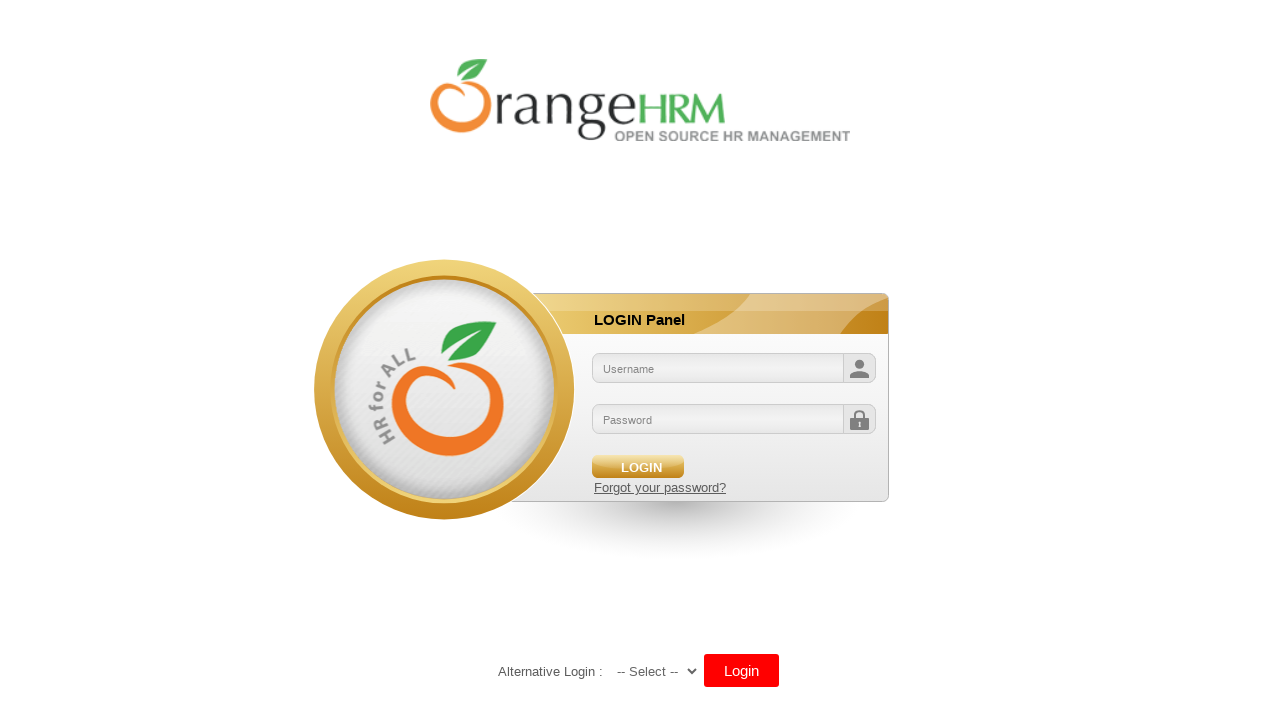

Printed image URL to console: /orangehrm/symfony/web/webres_5d69118beeec64.10301452/themes/default/images/login/logo.png
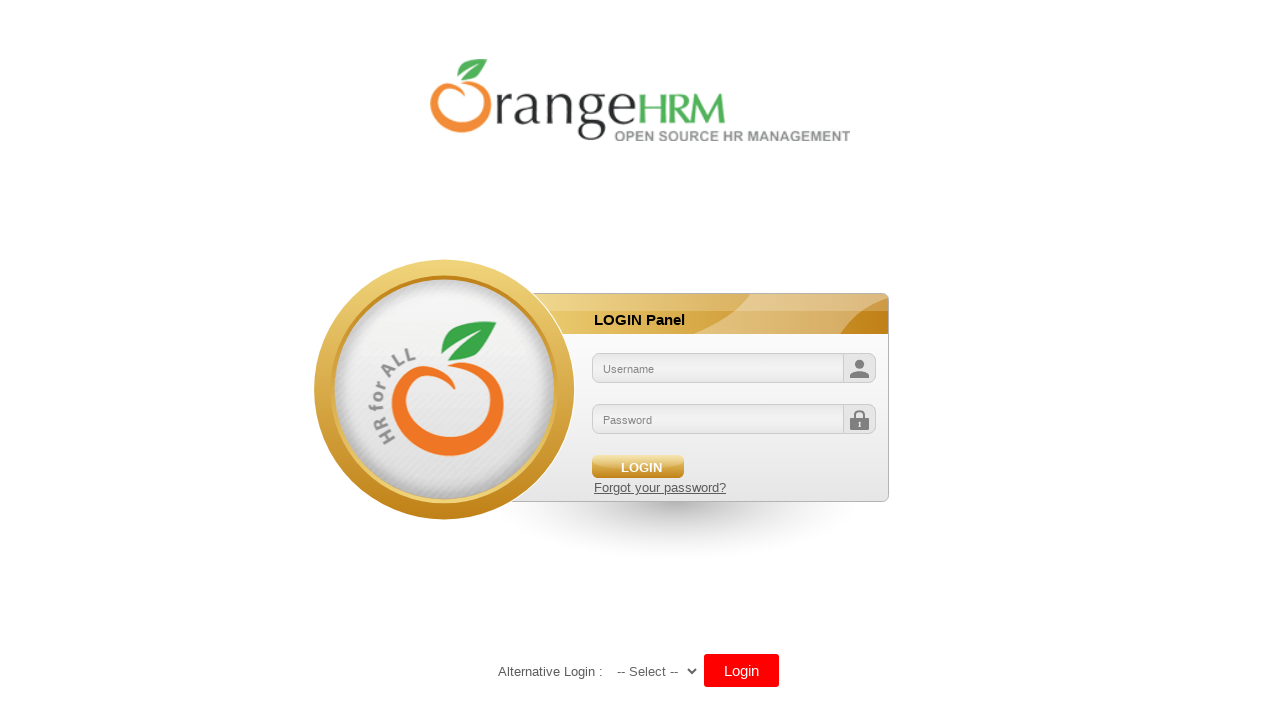

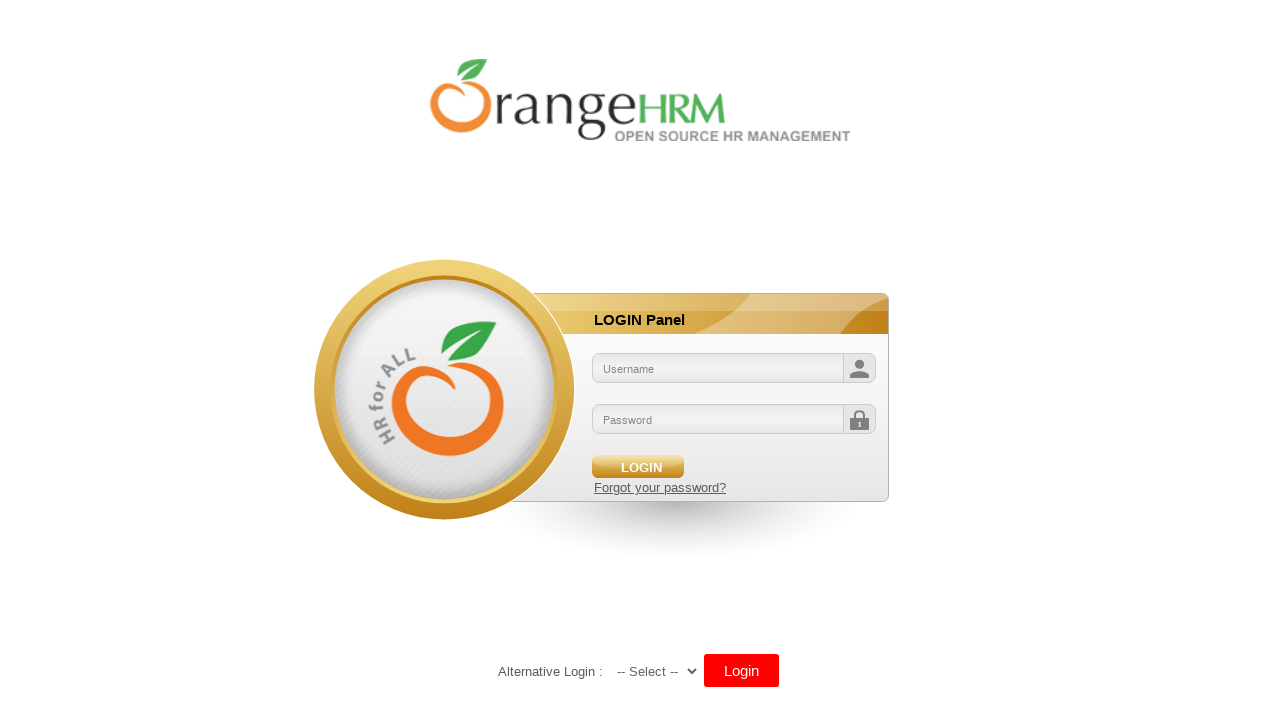